Simple test that navigates to the Selenium HQ website and waits for the page to load.

Starting URL: https://www.seleniumhq.org/

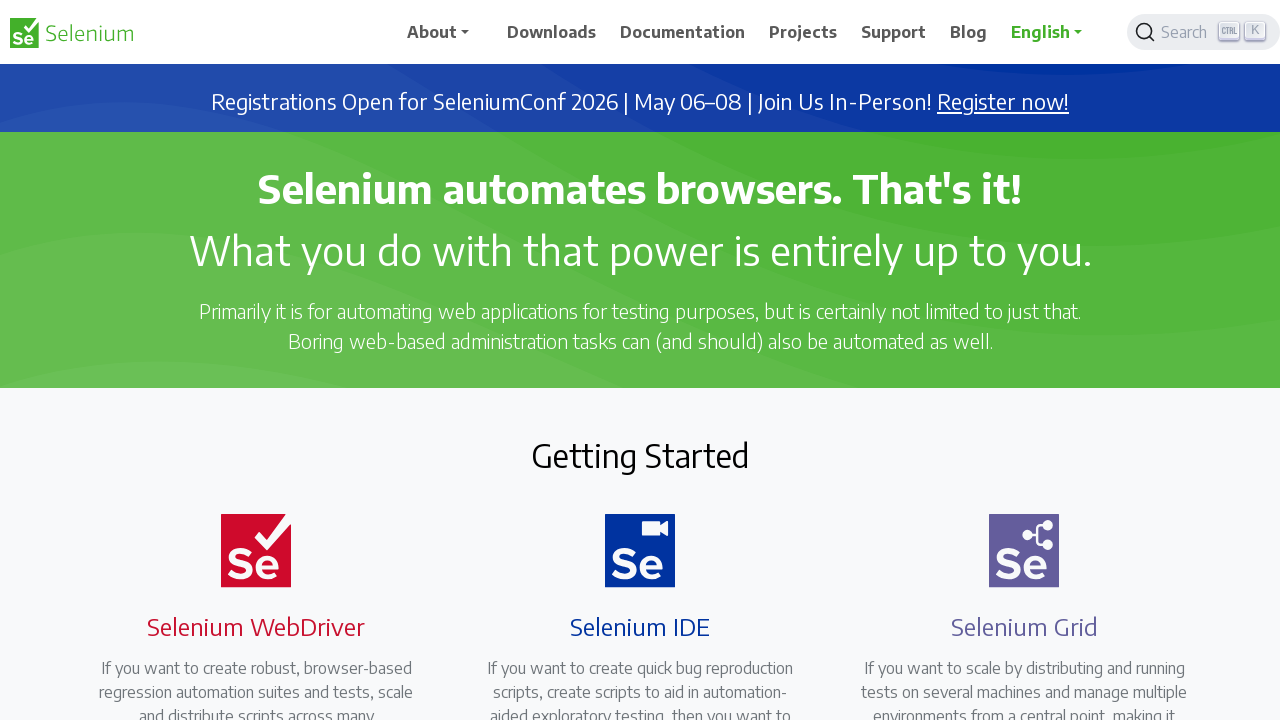

Navigated to Selenium HQ website
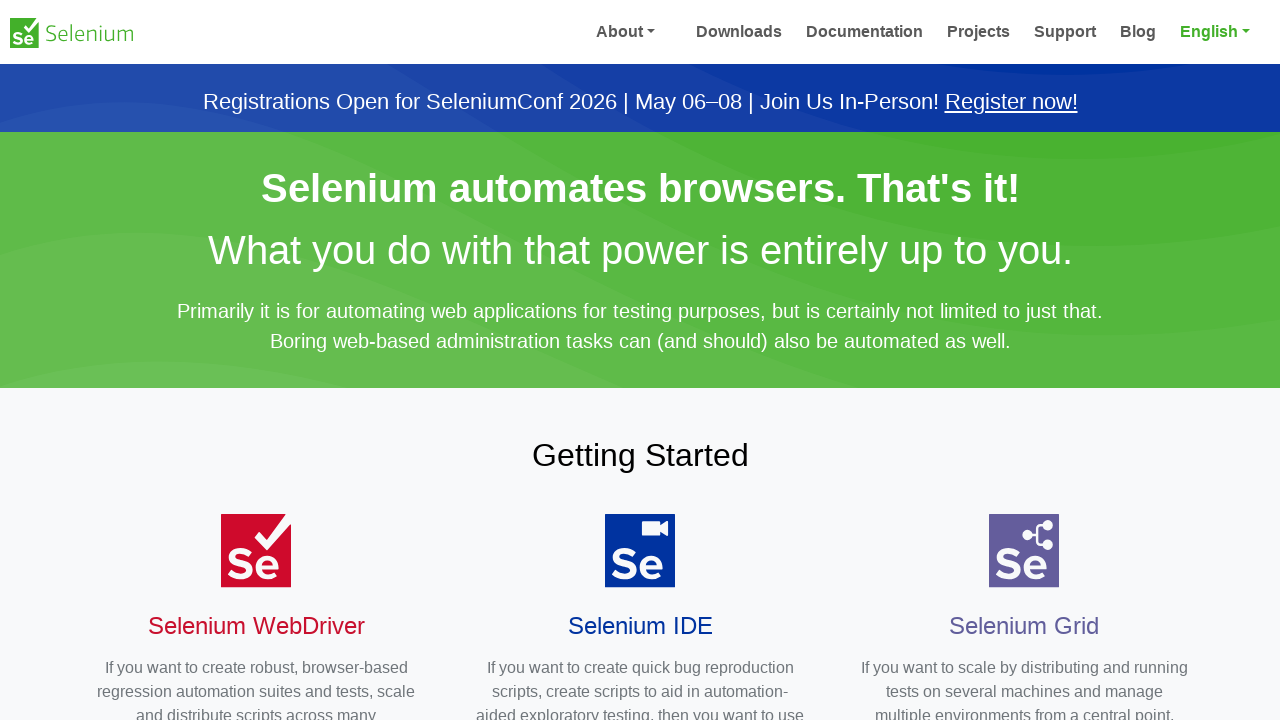

DOM content loaded
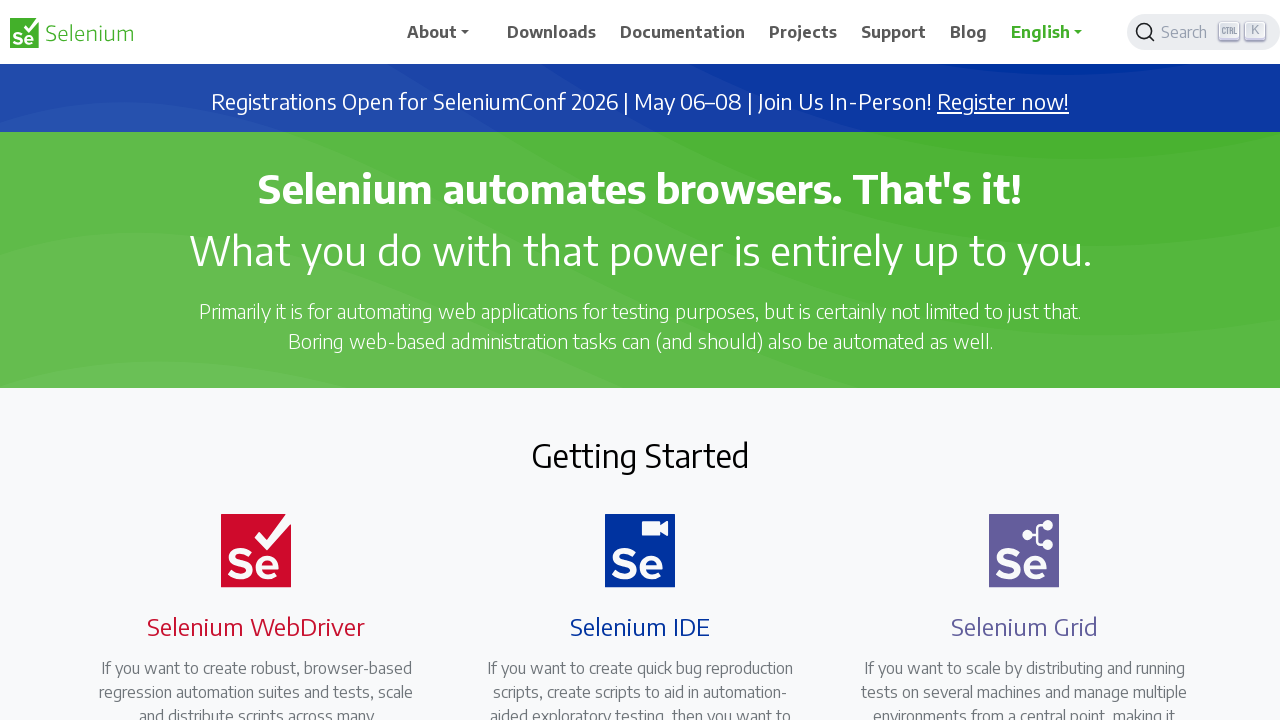

Page rendering completed after 3 second wait
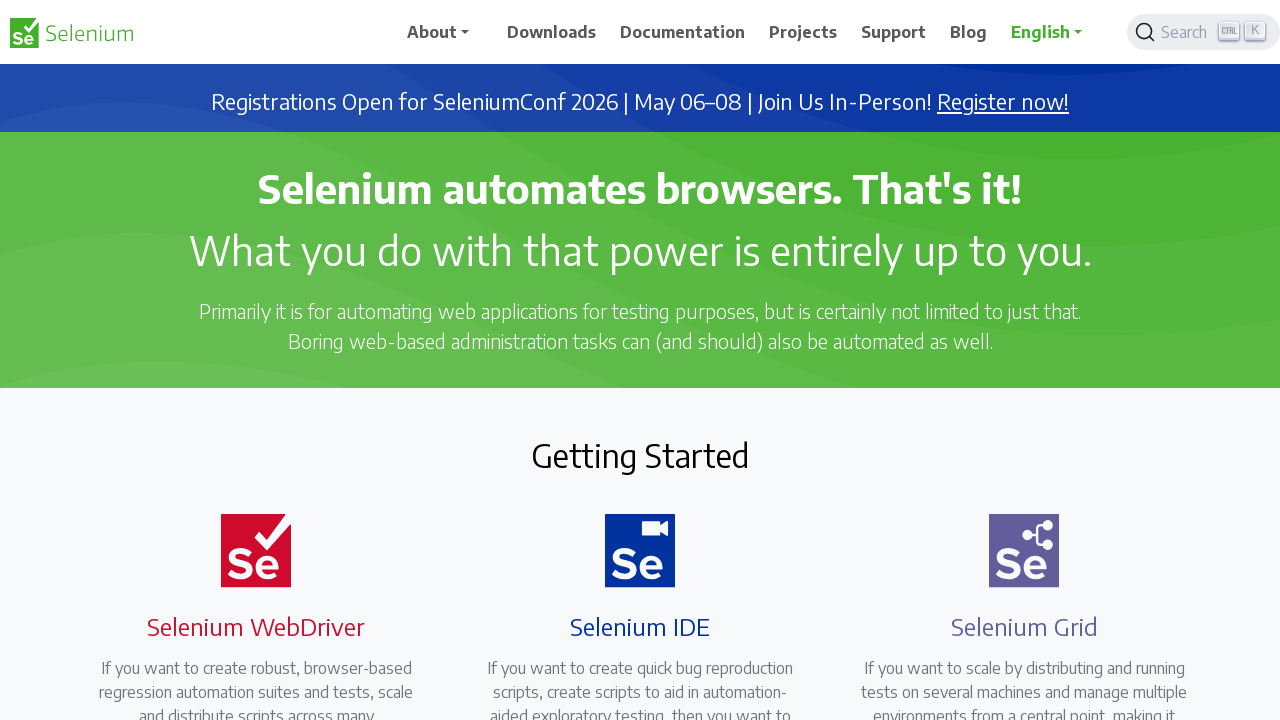

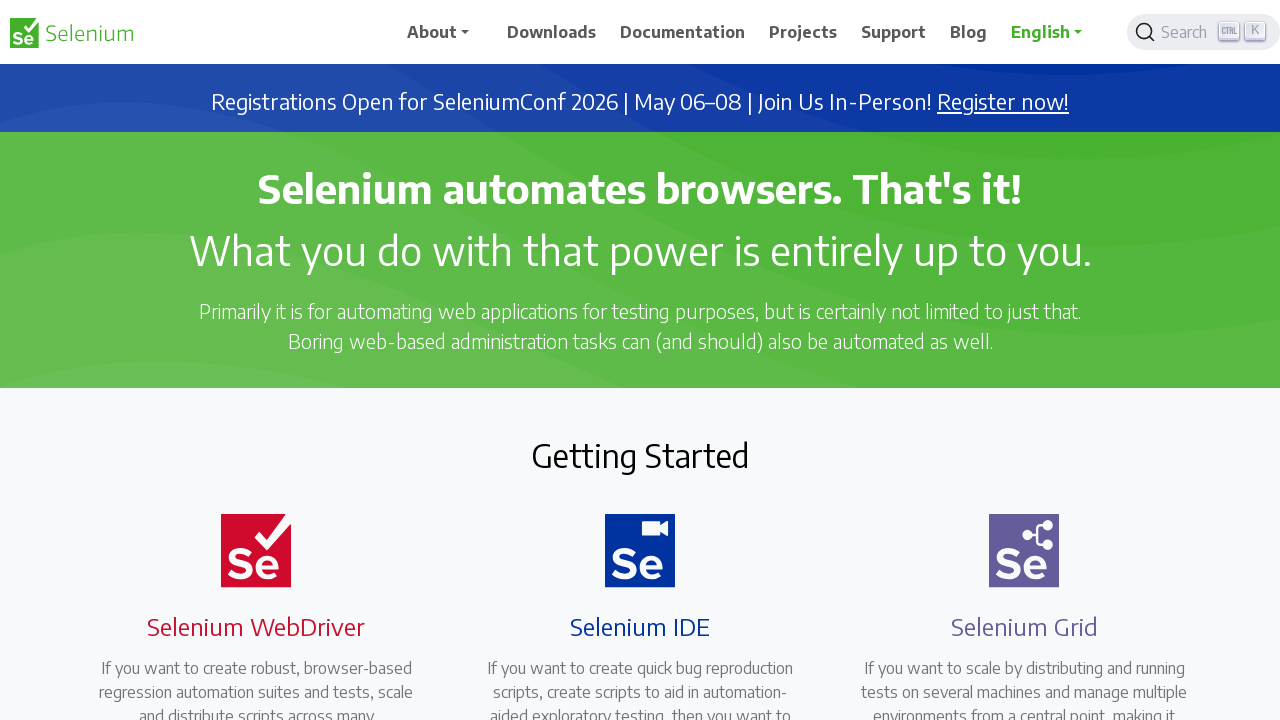